Tests JavaScript prompt dialog handling by clicking a button that triggers a prompt, typing text into it, and accepting

Starting URL: https://kitchen.applitools.com/ingredients/alert

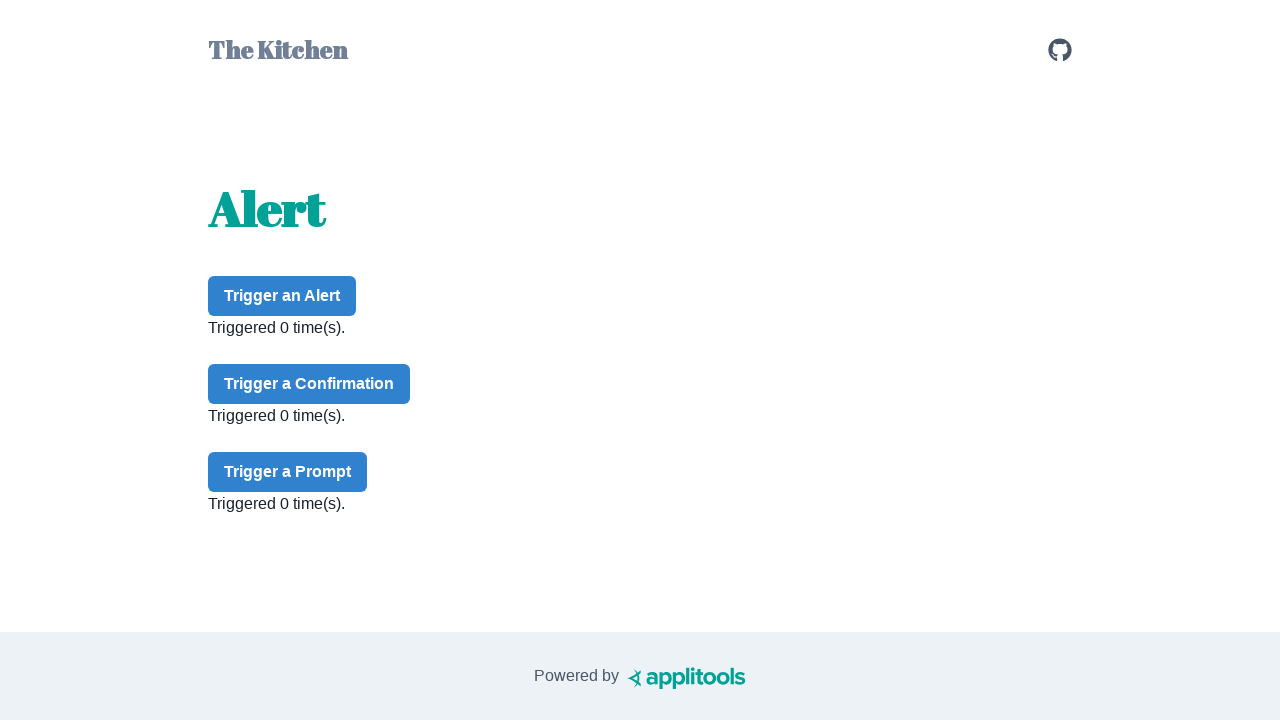

Set up dialog handler to accept prompt with 'nachos'
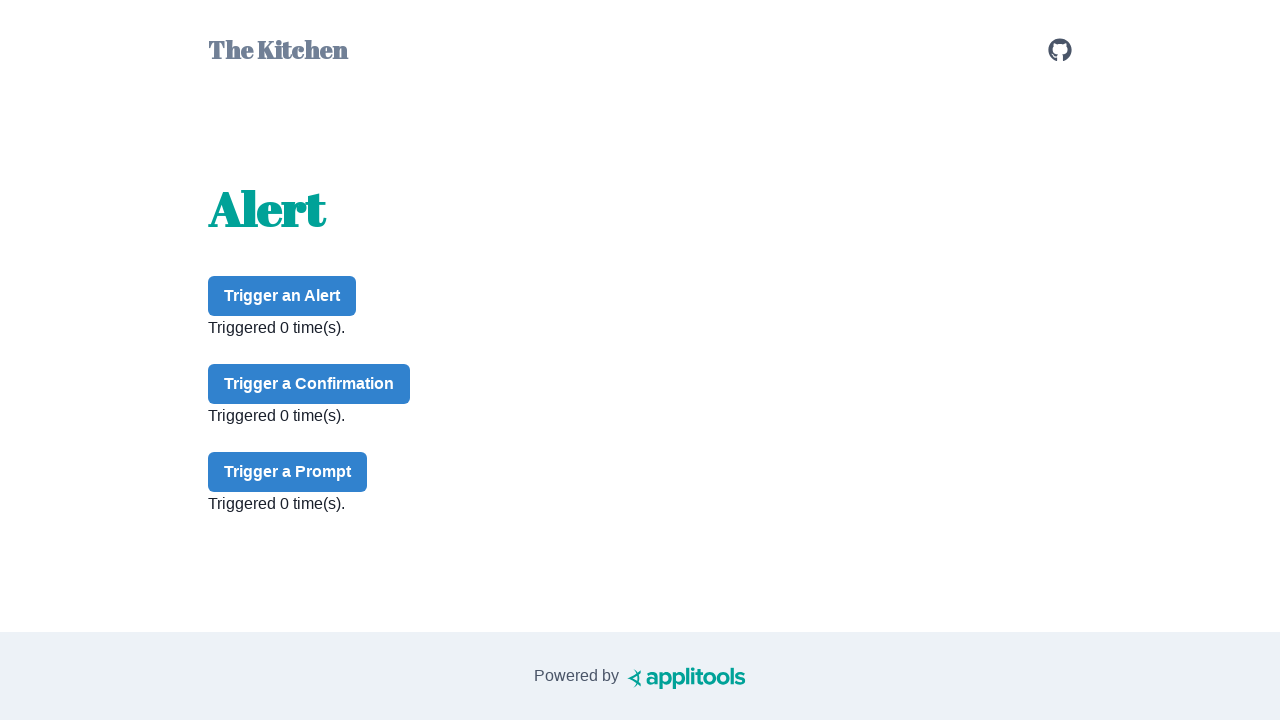

Clicked prompt button to trigger JavaScript prompt dialog at (288, 472) on #prompt-button
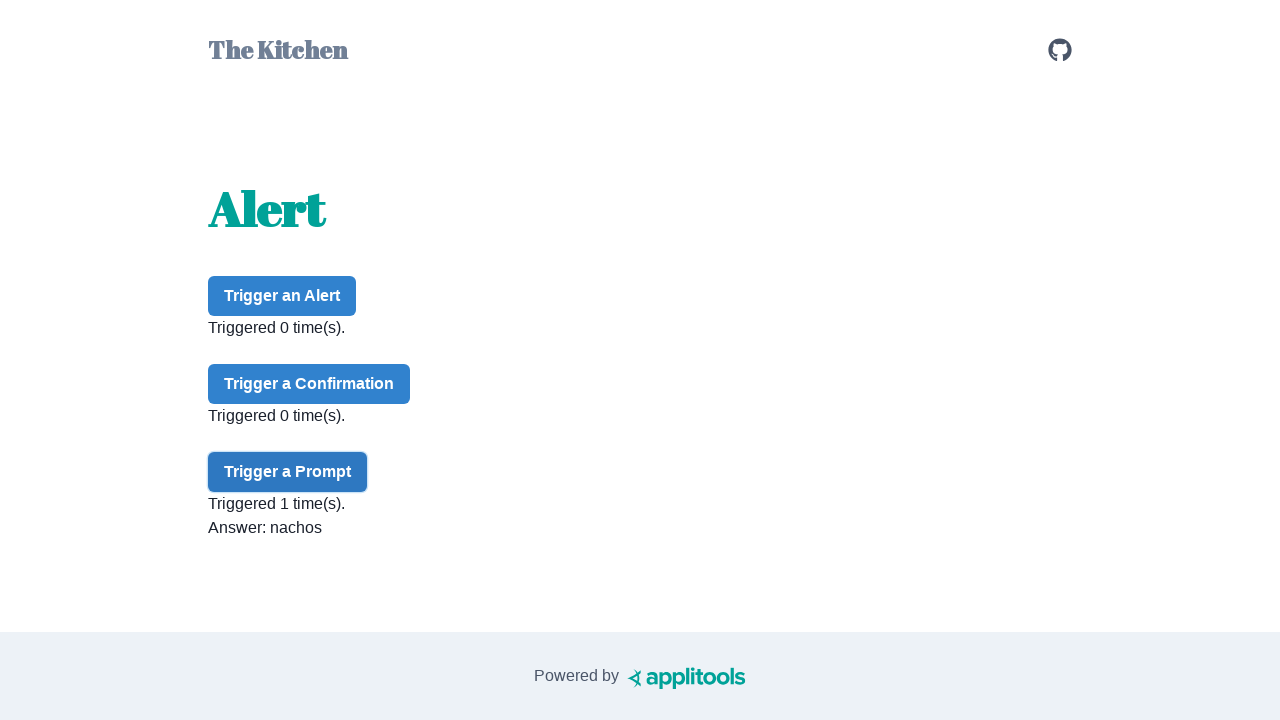

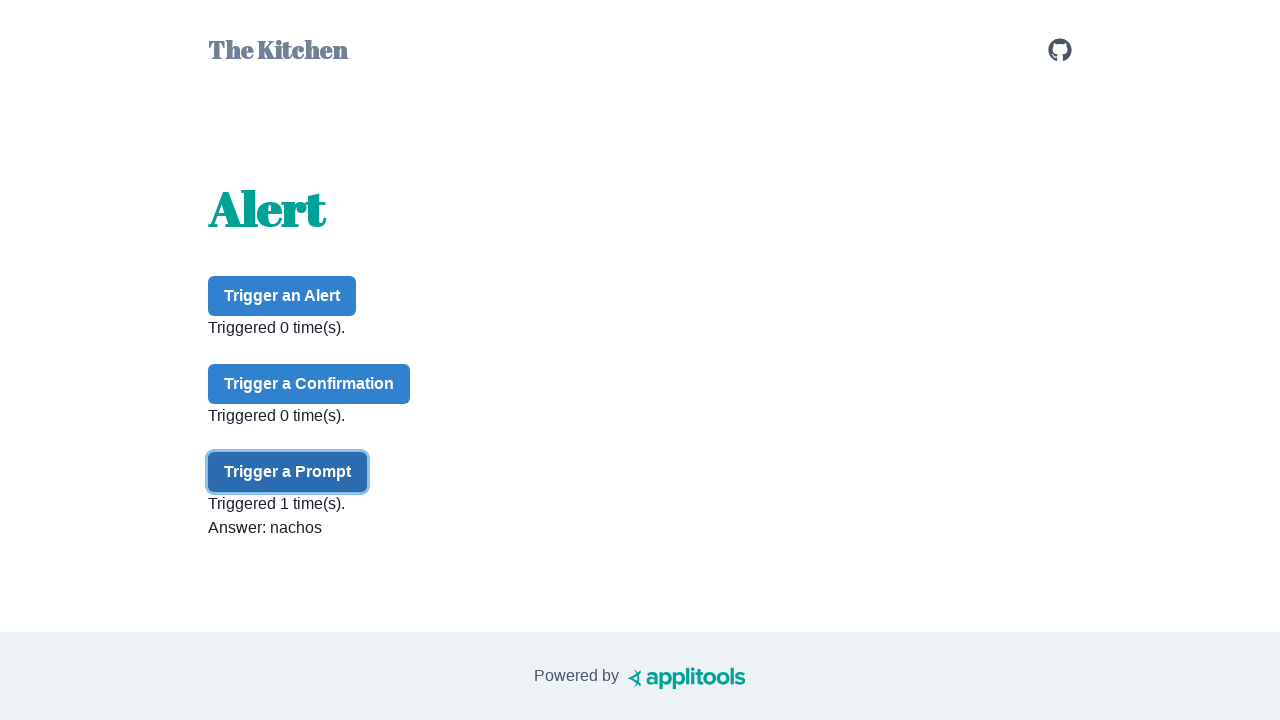